Searches for motherboard BIOS information on Supermicro support page by entering a motherboard model in the search field and verifying results appear

Starting URL: https://www.supermicro.com/support/resources/bios_ipmi.php?type=BIOS

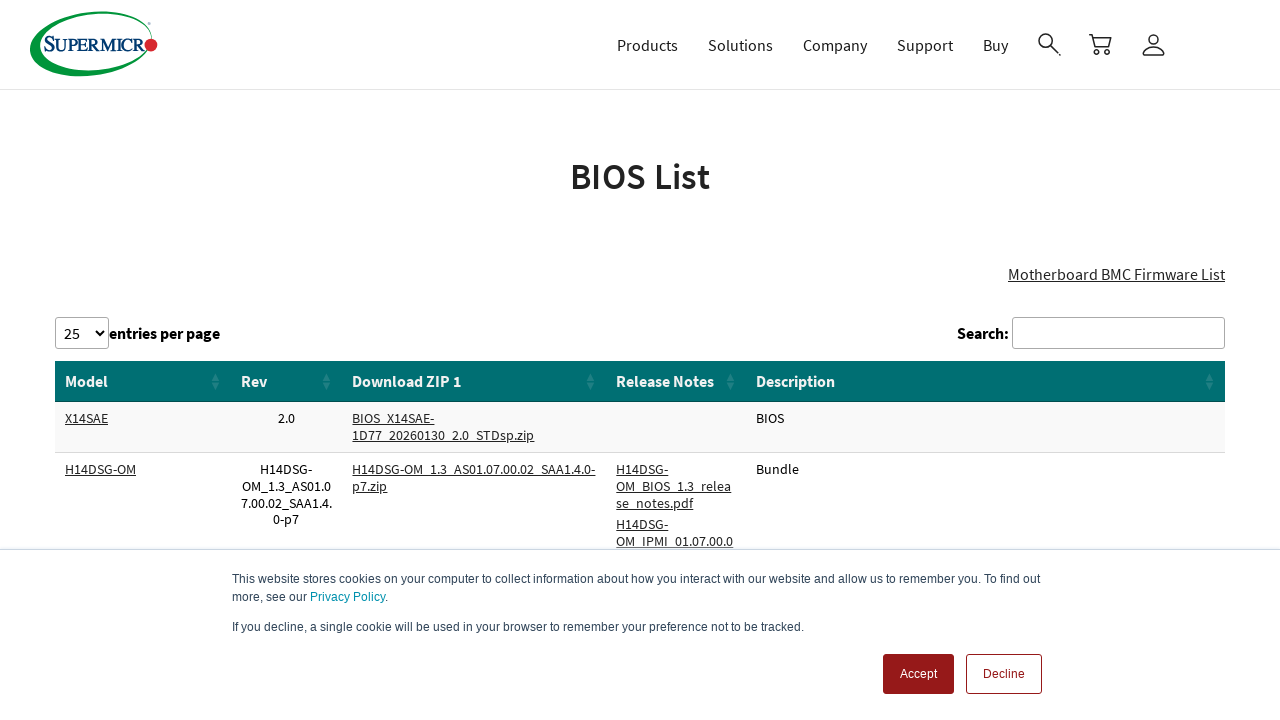

Filled search field with motherboard model 'X12DPi-N' on input[type="search"][aria-controls="DataTables_Table_0"]
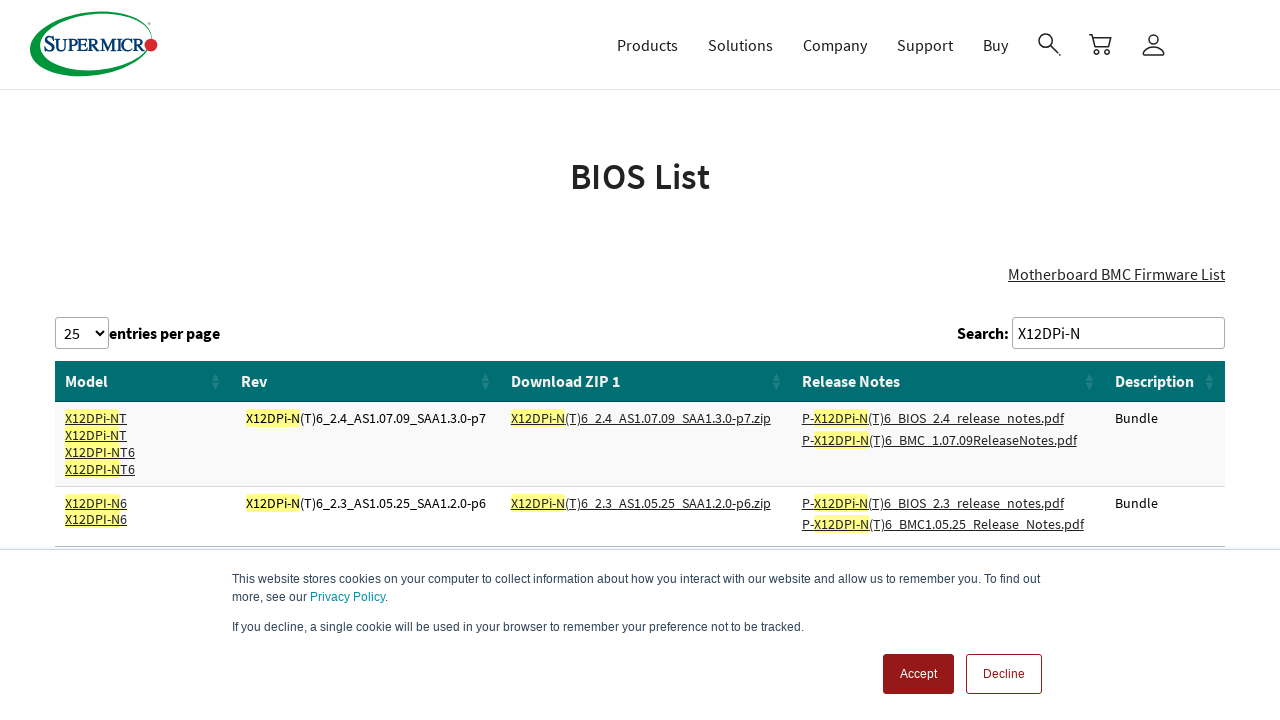

Waited 1 second for table to filter
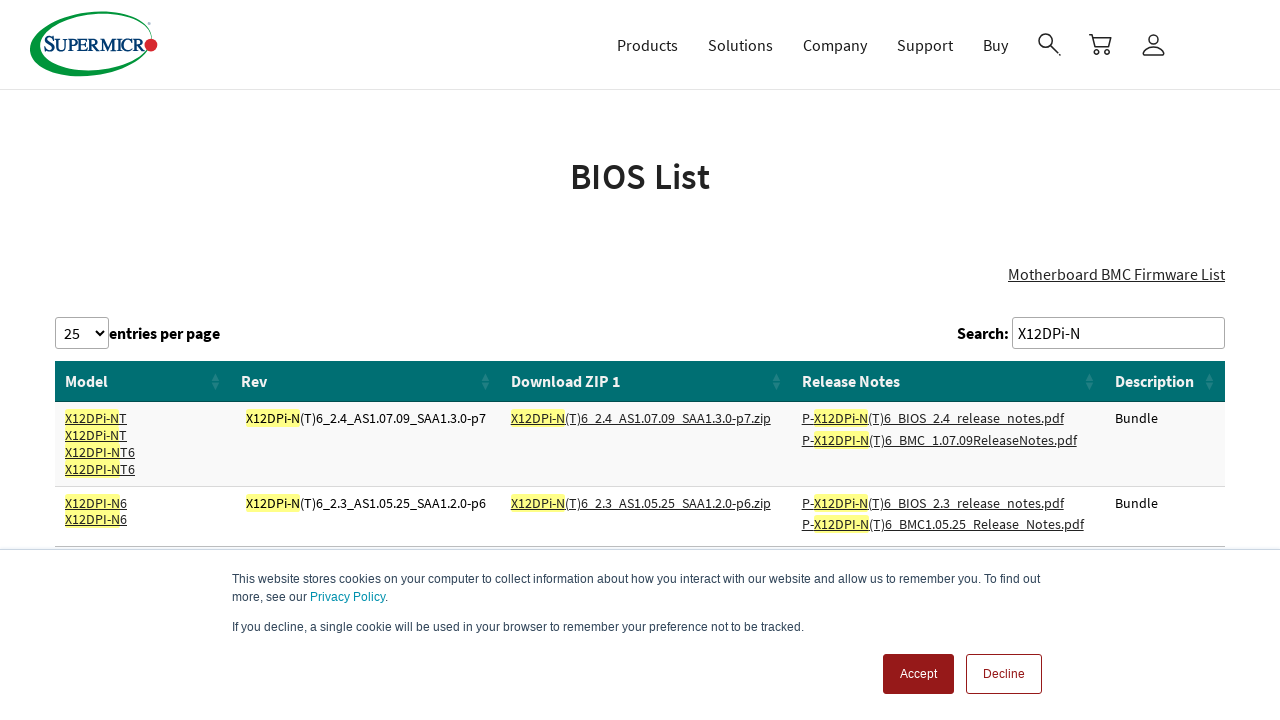

Filtered results with .zip files appeared
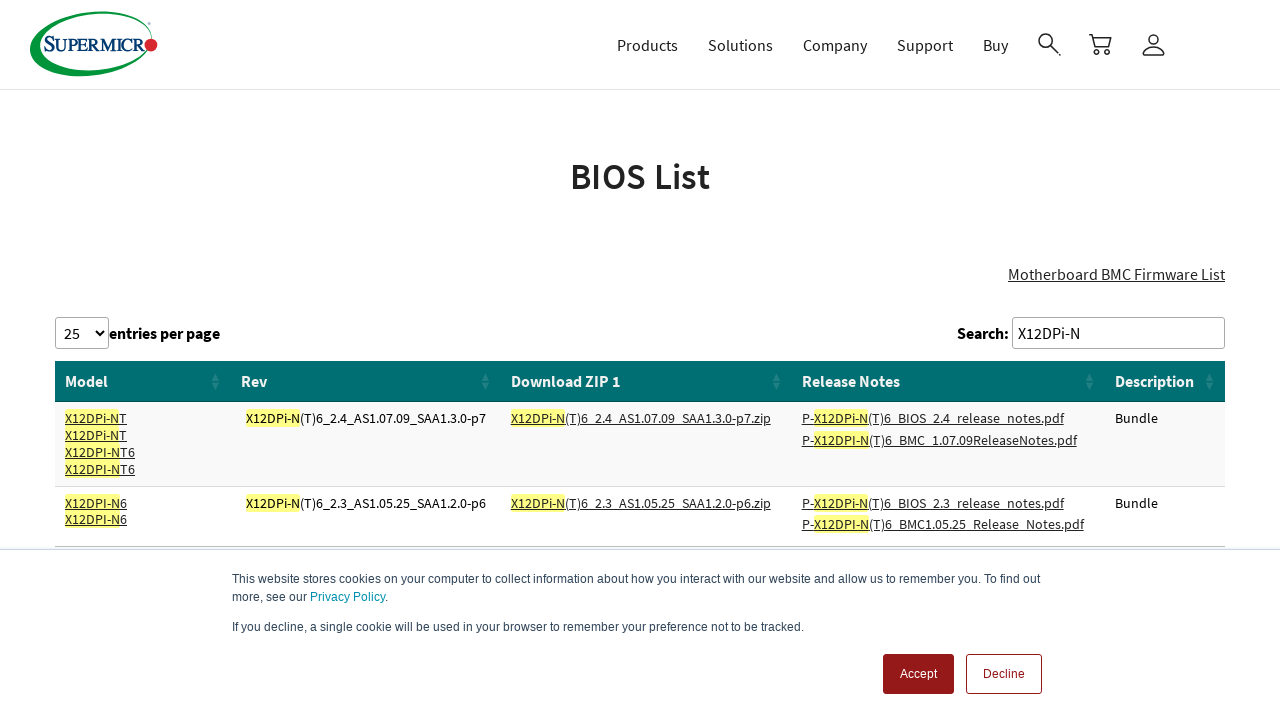

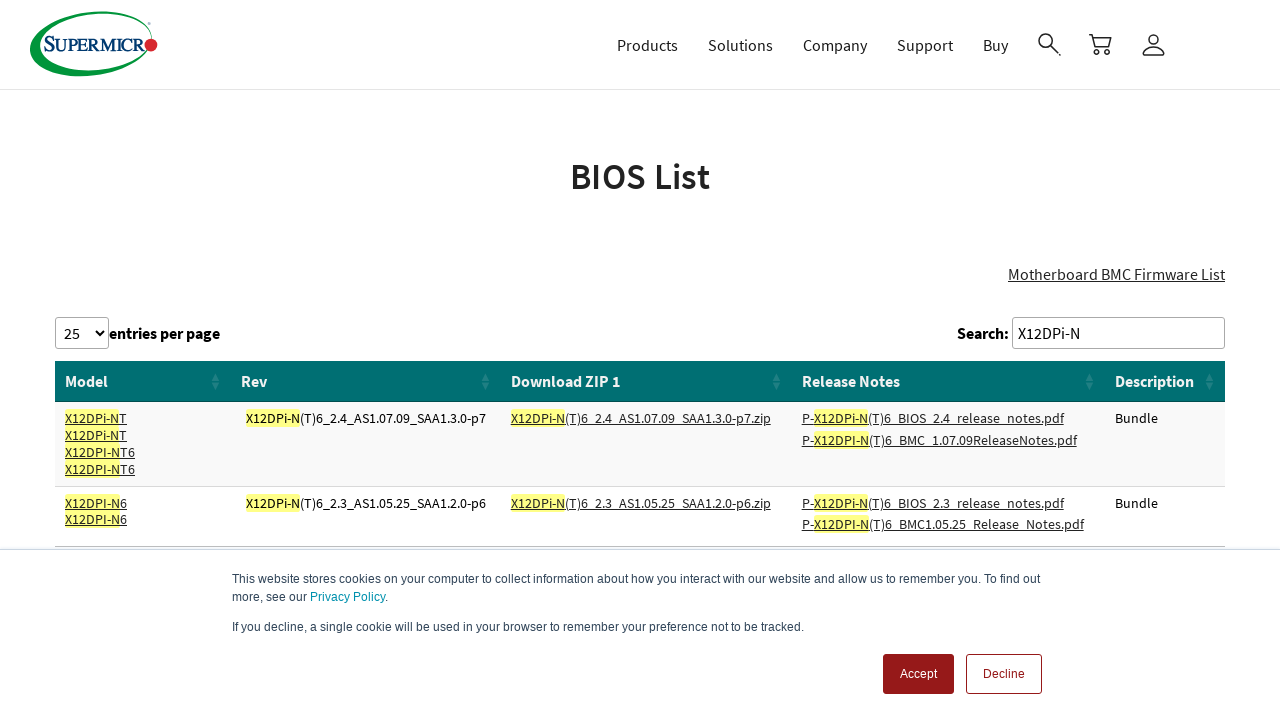